Tests clicking on a date picker element on a calendar practice page to open the calendar widget

Starting URL: https://www.hyrtutorials.com/p/calendar-practice.html

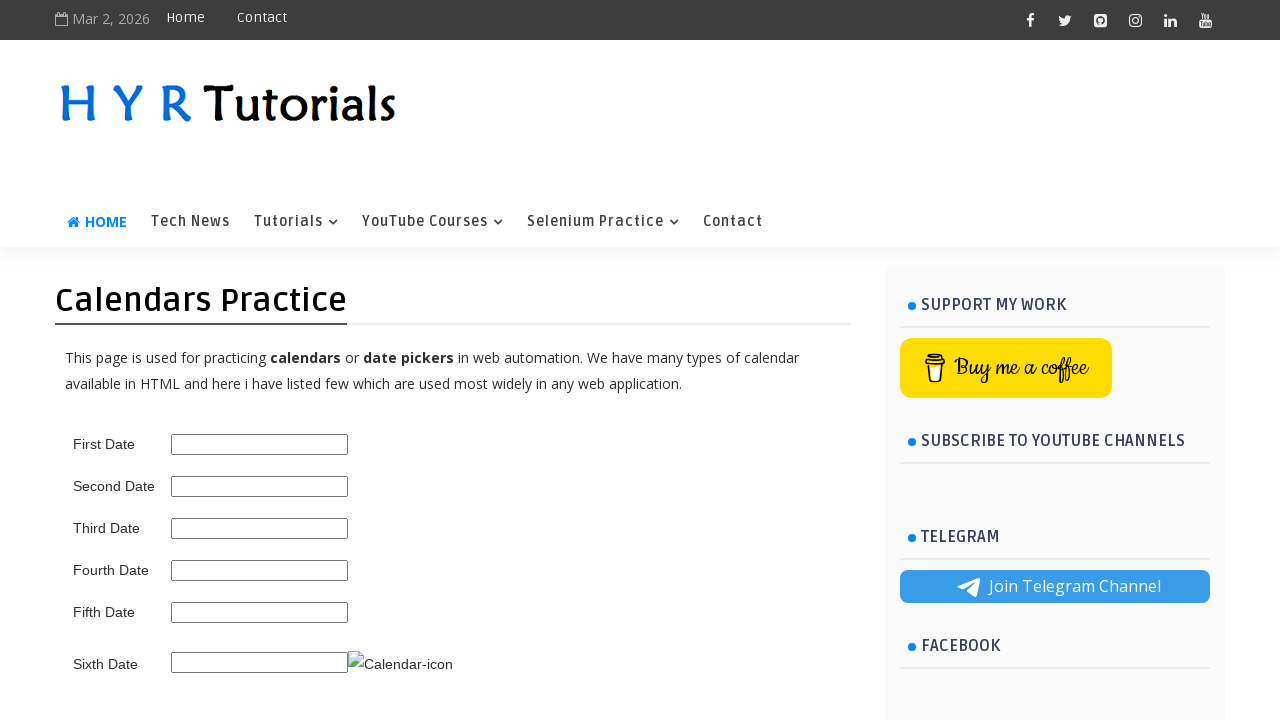

Clicked on the first date picker element to open the calendar widget at (260, 444) on #first_date_picker
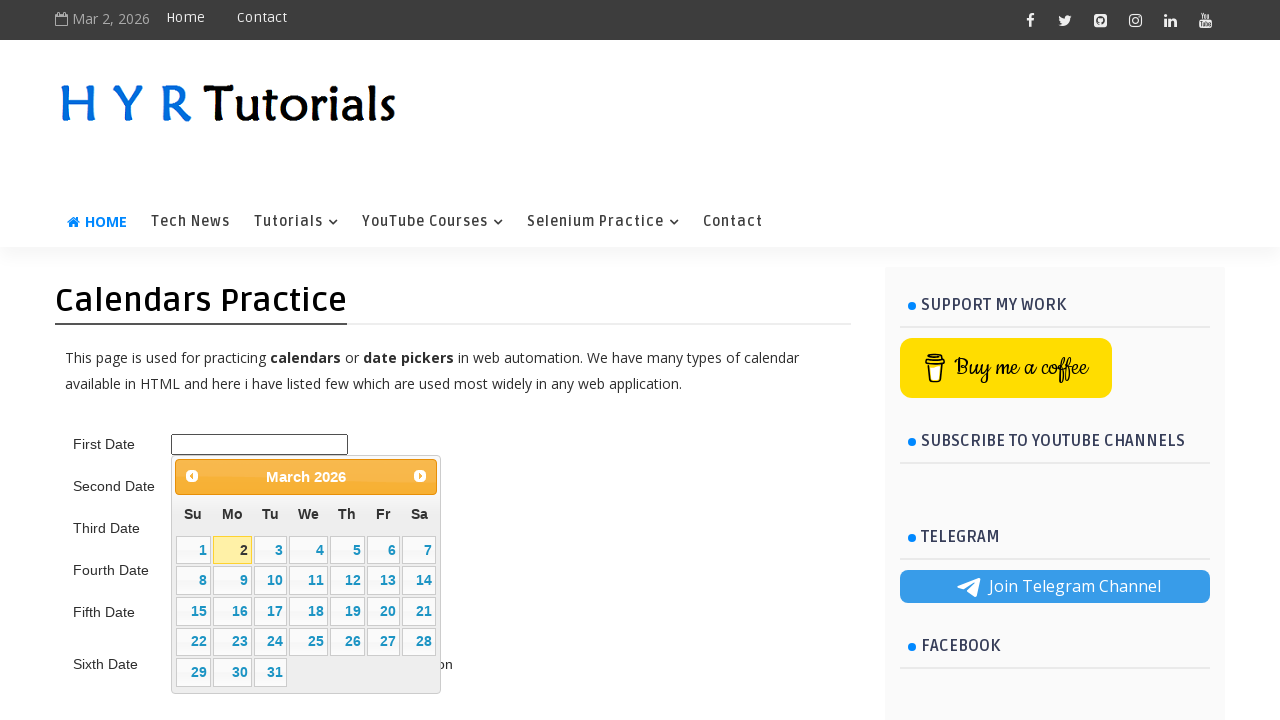

Waited for calendar widget to open
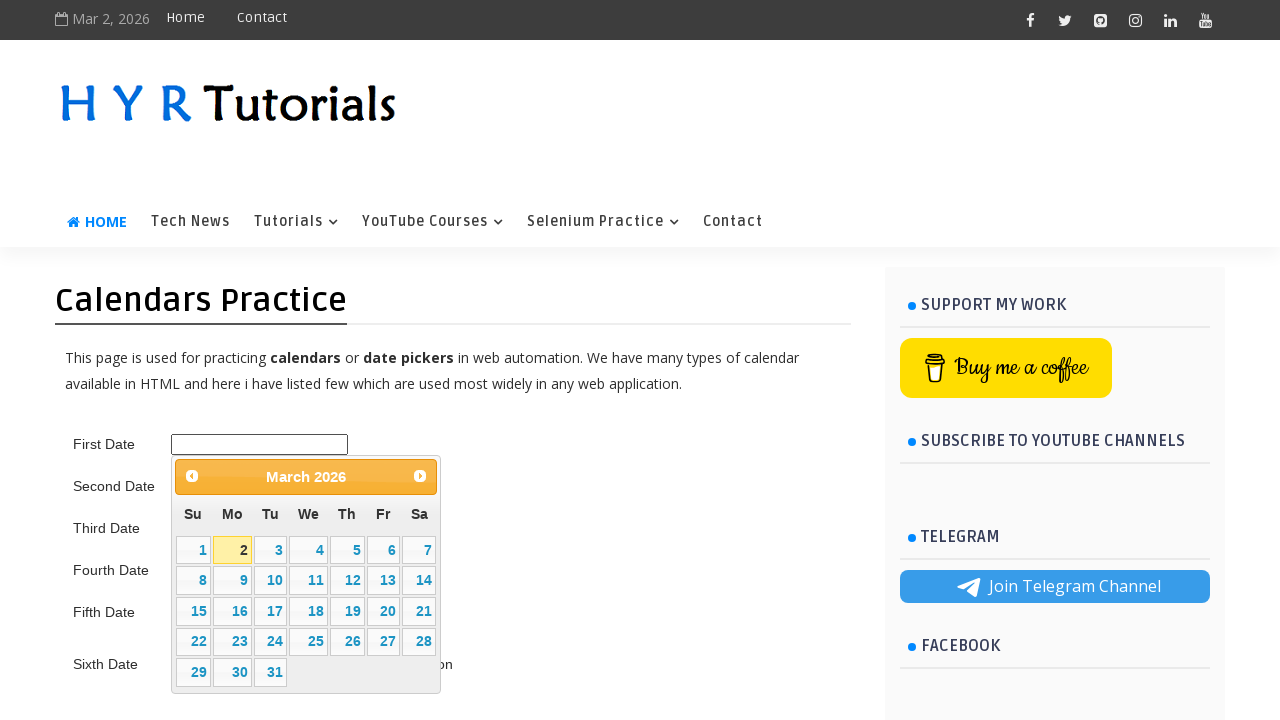

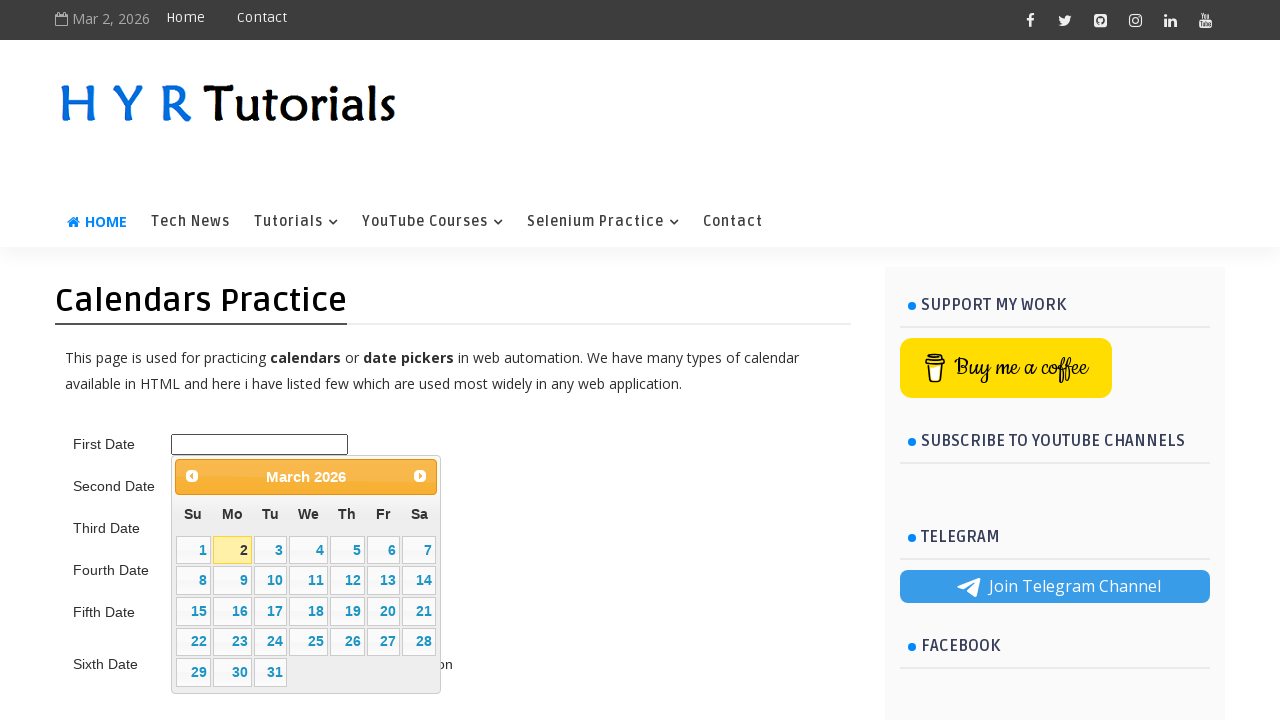